Tests that entering text in a textbox and retrieving it returns the entered value

Starting URL: https://demoqa.com/text-box

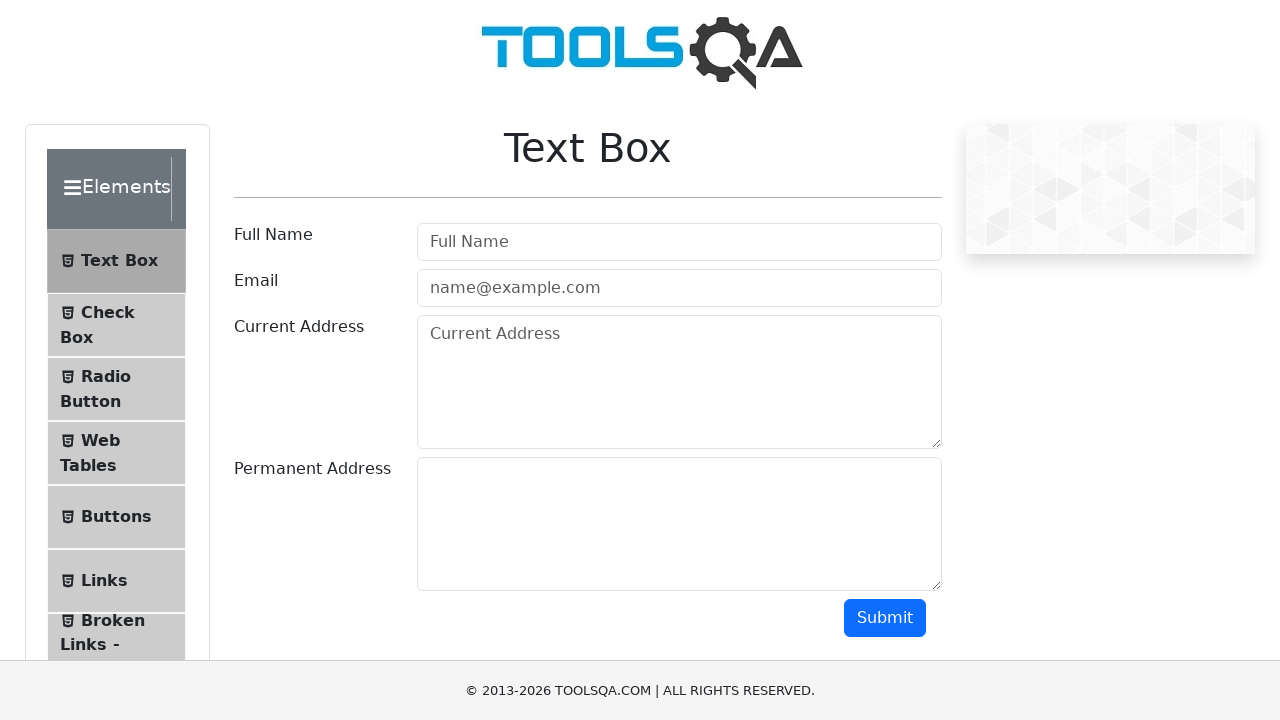

Entered '123' in the username field on #userName
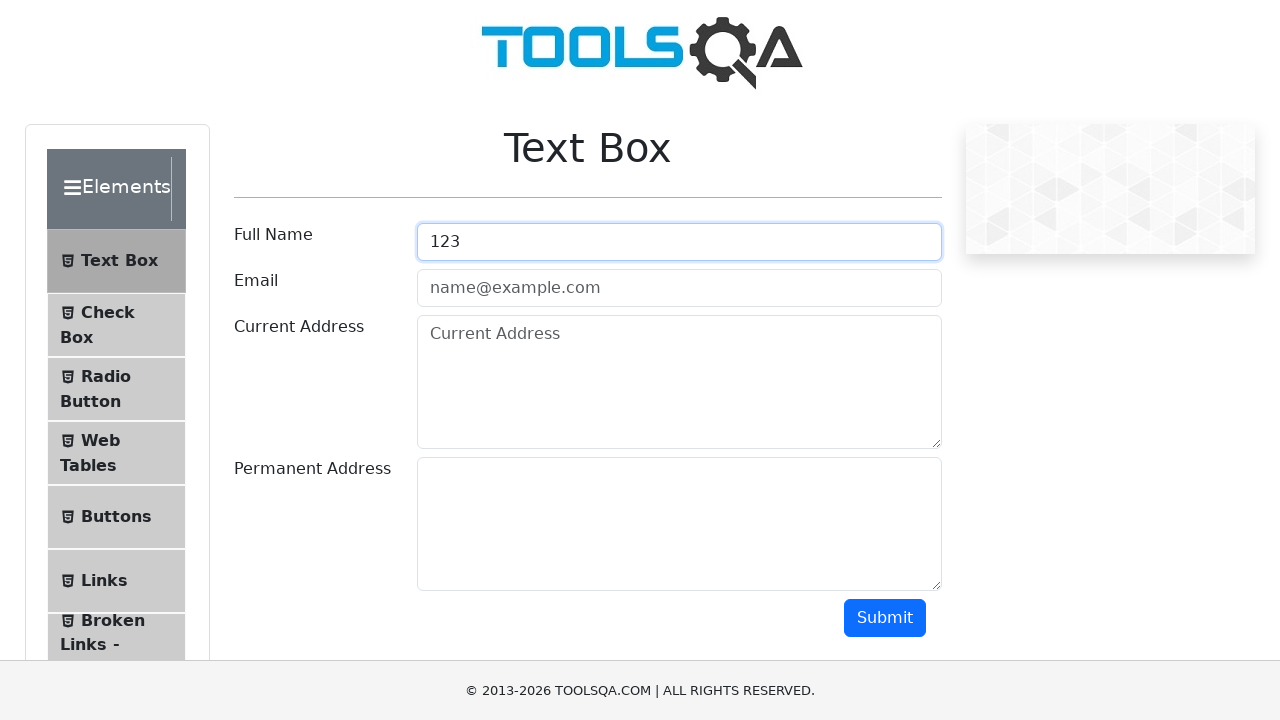

Retrieved the value from username field
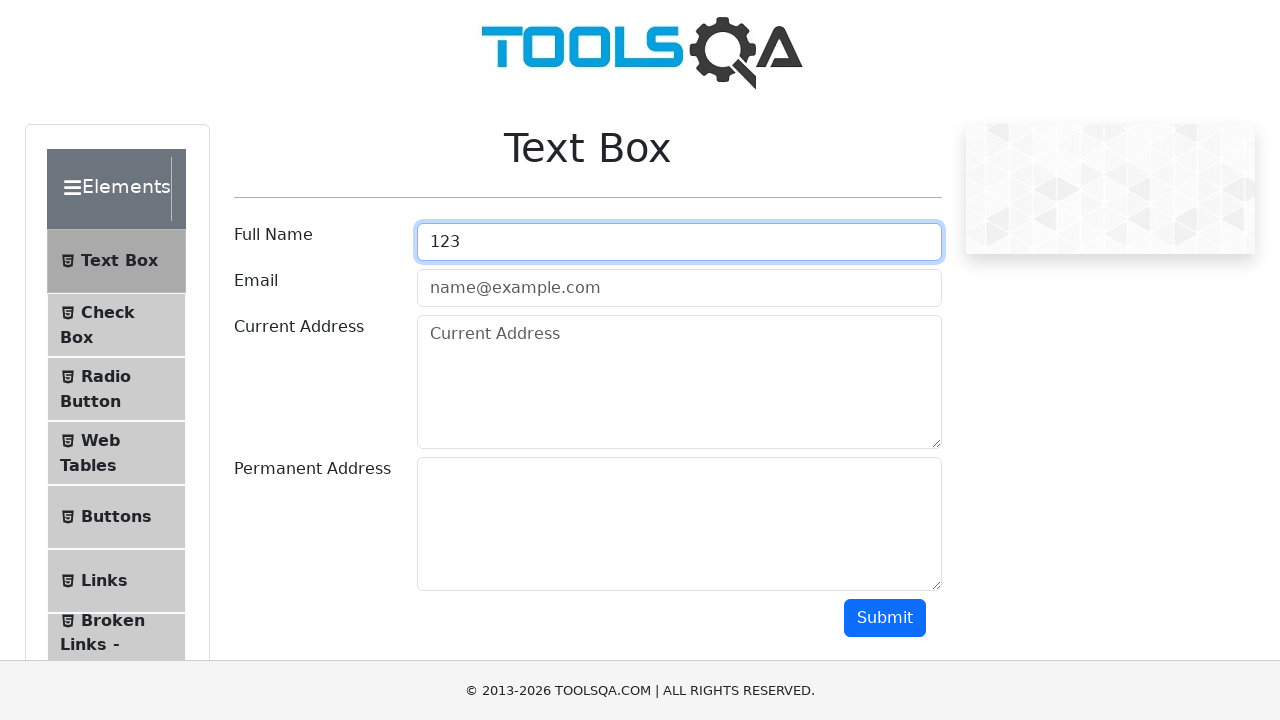

Verified that the retrieved value equals '123'
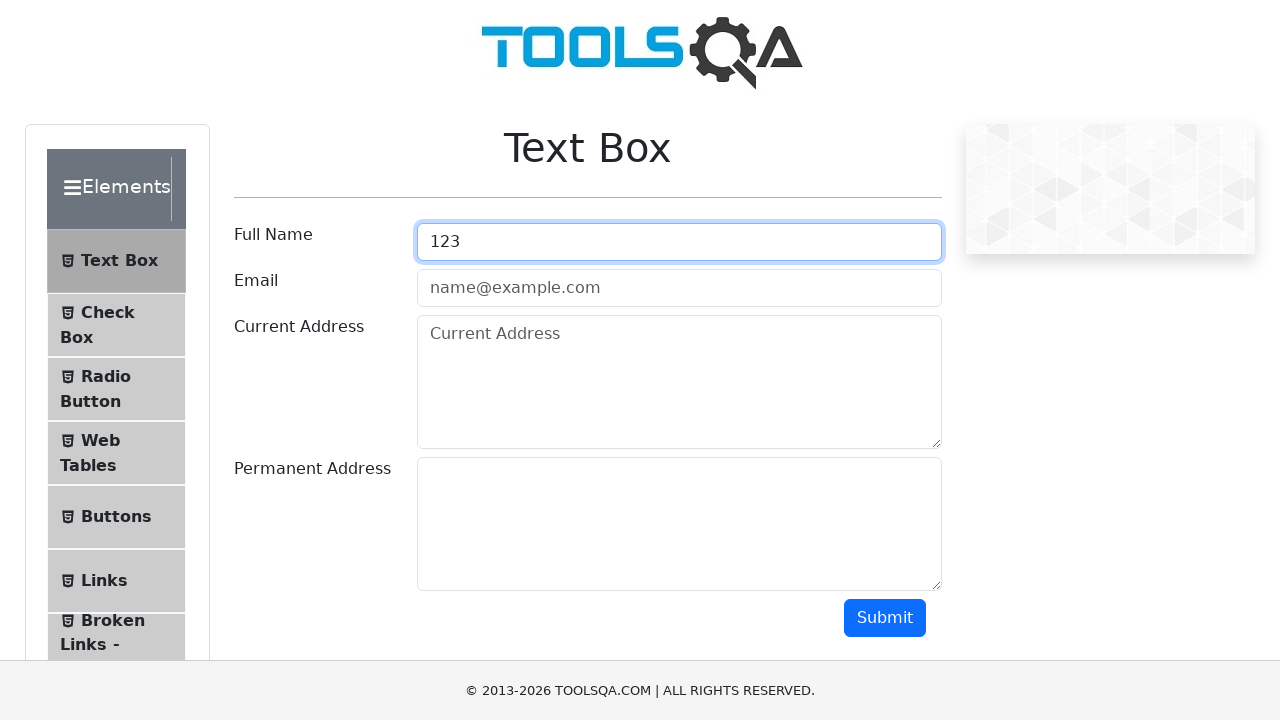

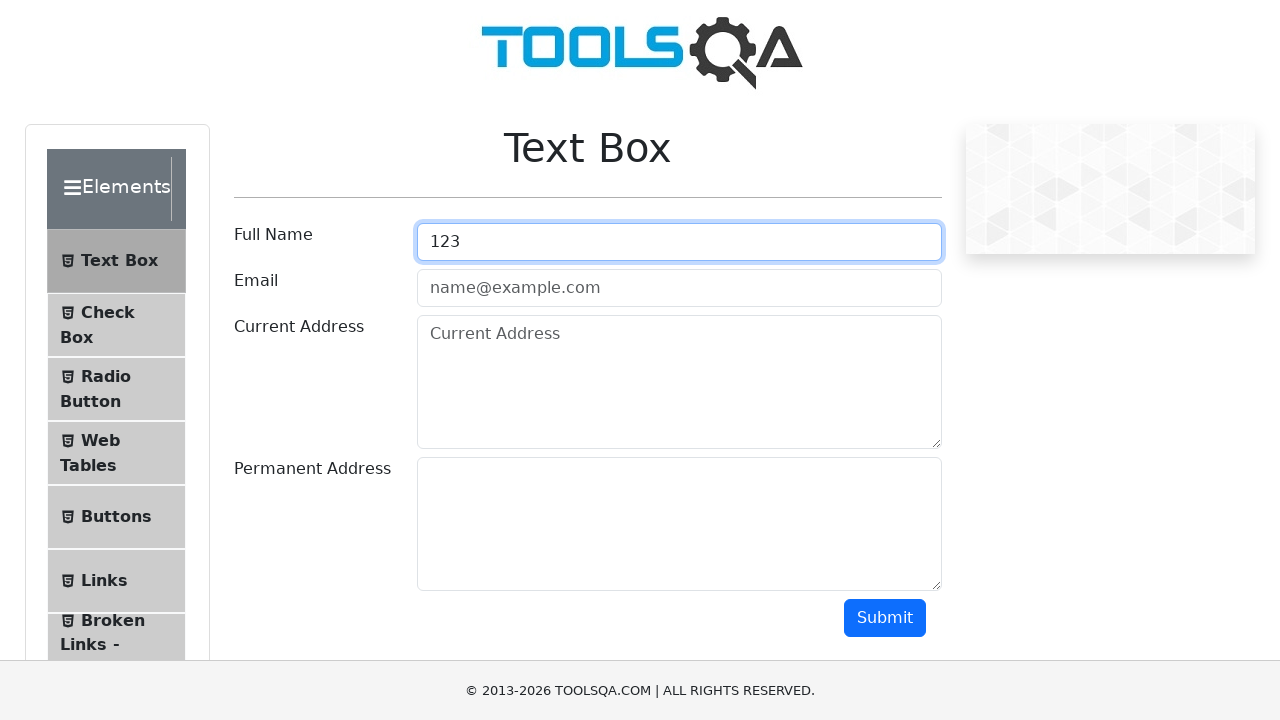